Tests the user registration form on ParaBank by filling out all required fields including personal information, address, and account credentials, then submitting the form.

Starting URL: https://parabank.parasoft.com/parabank/register.htm

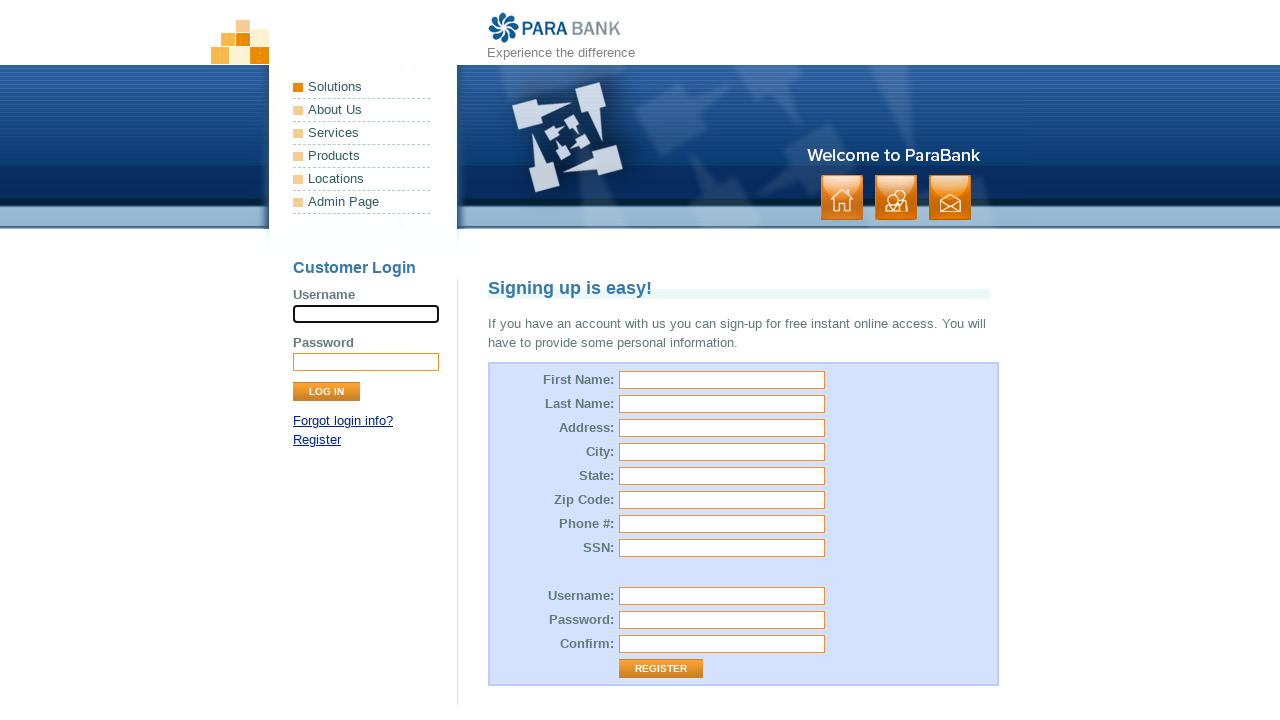

Filled first name field with 'Elvira' on #customer\.firstName
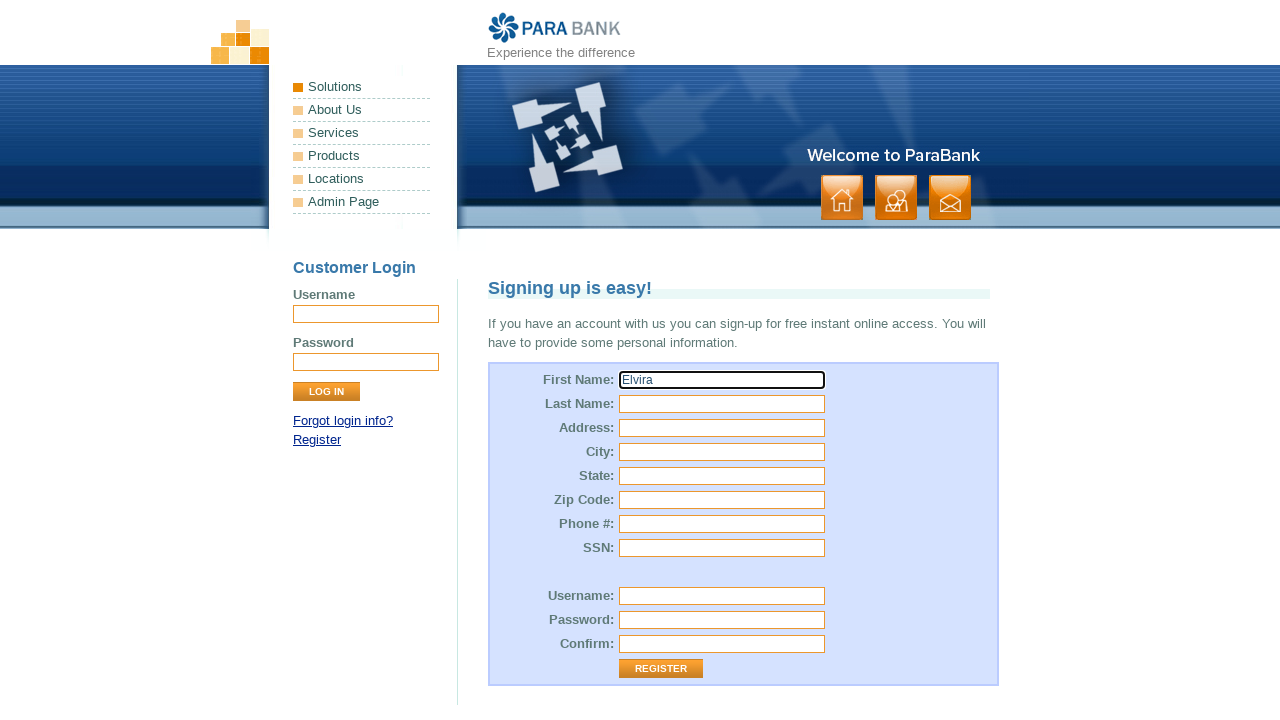

Filled last name field with 'Sat' on #customer\.lastName
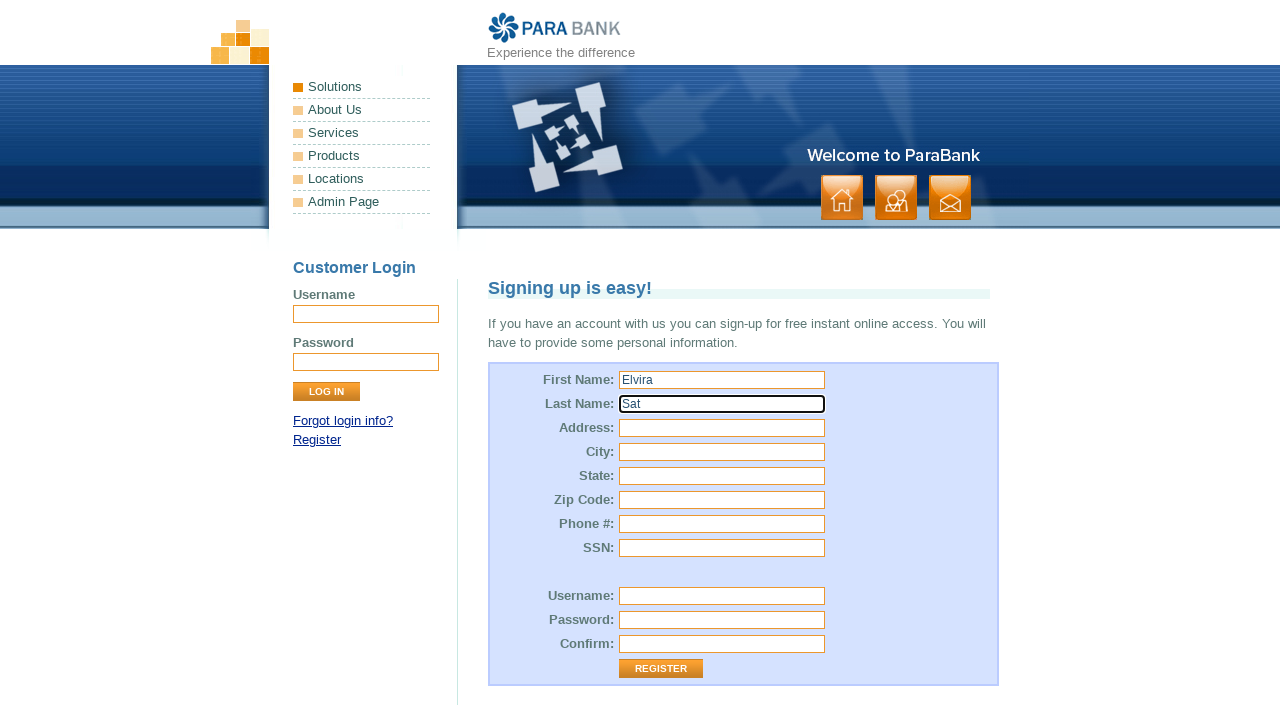

Filled street address field with 'South Berendo Street' on #customer\.address\.street
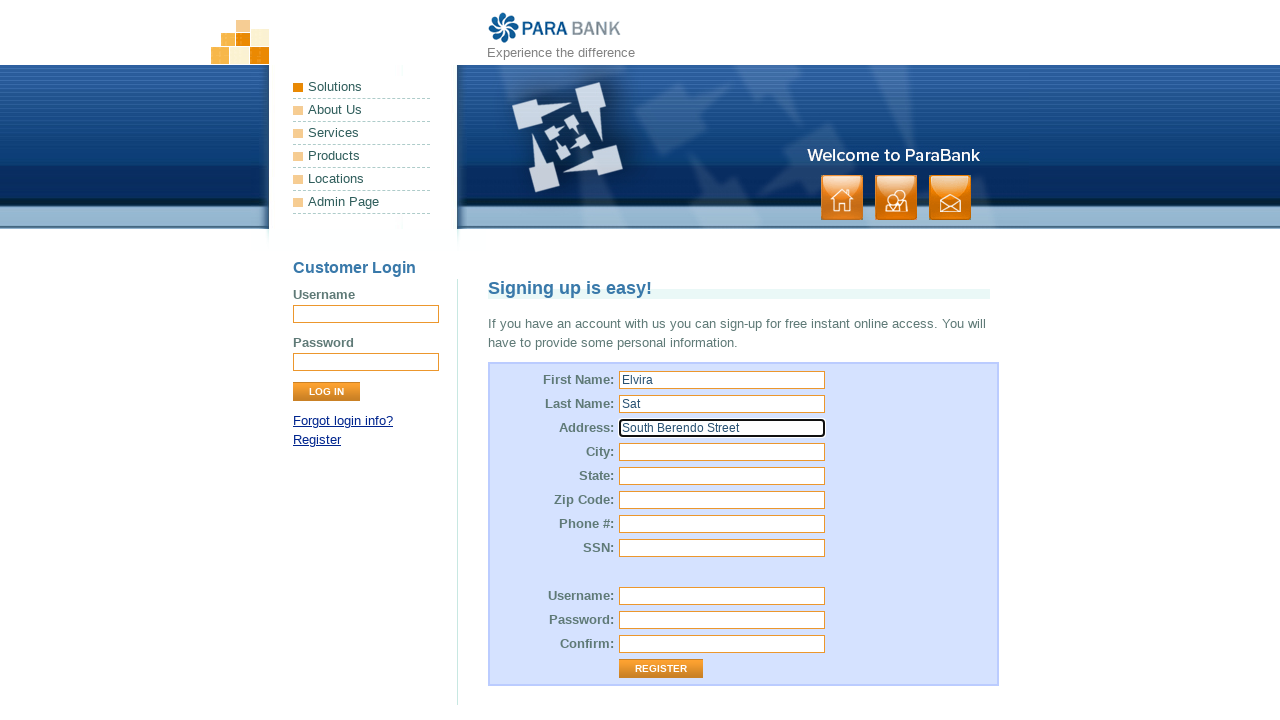

Filled city field with 'Los Angeles' on #customer\.address\.city
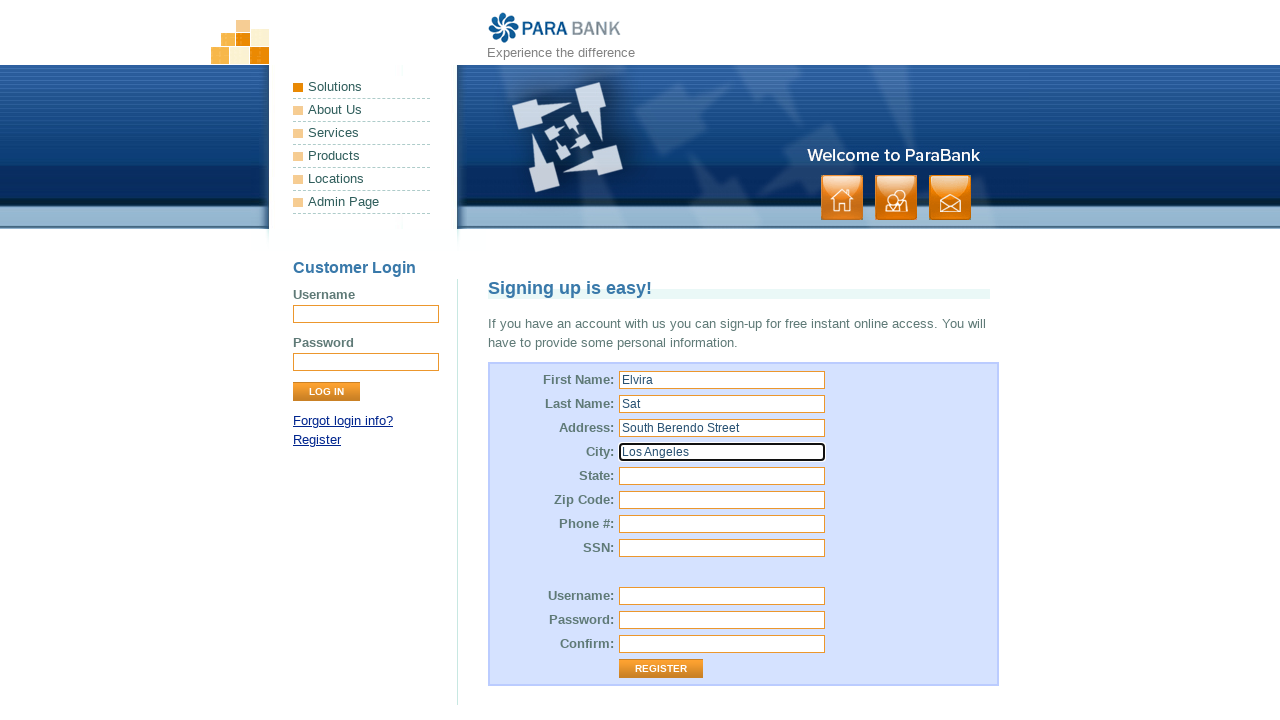

Filled state field with 'CA' on #customer\.address\.state
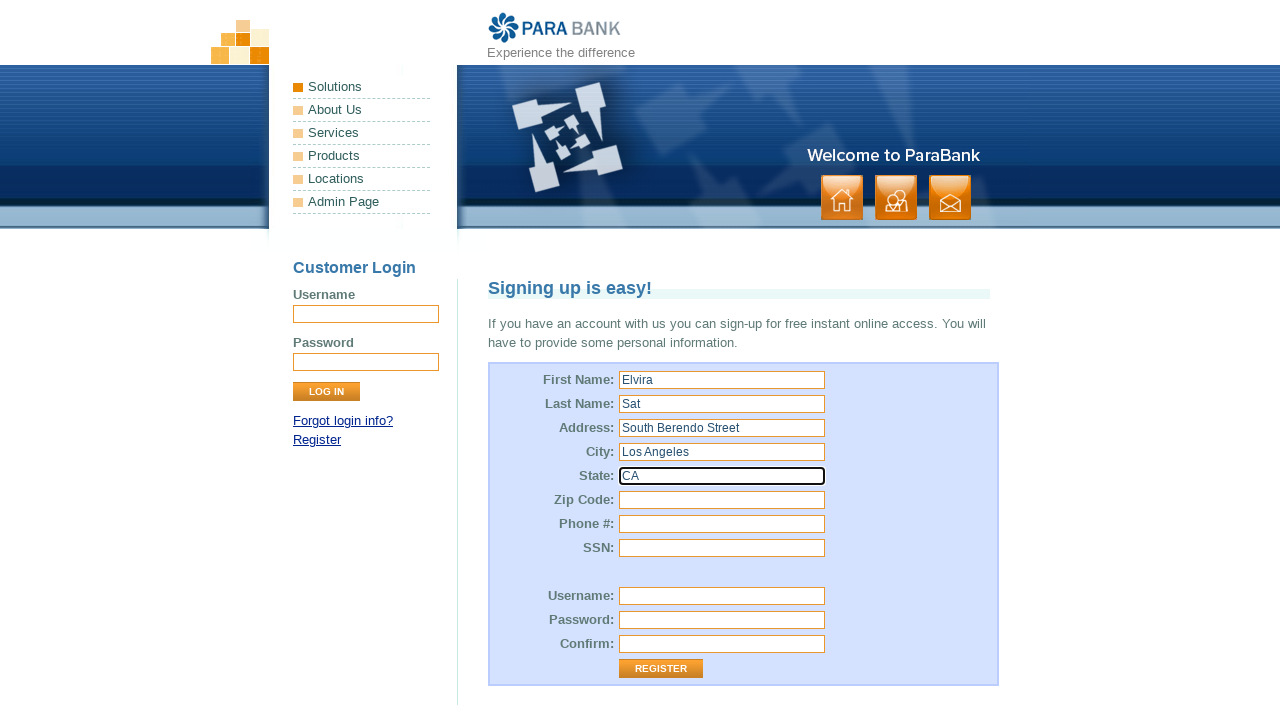

Filled zip code field with '90020' on #customer\.address\.zipCode
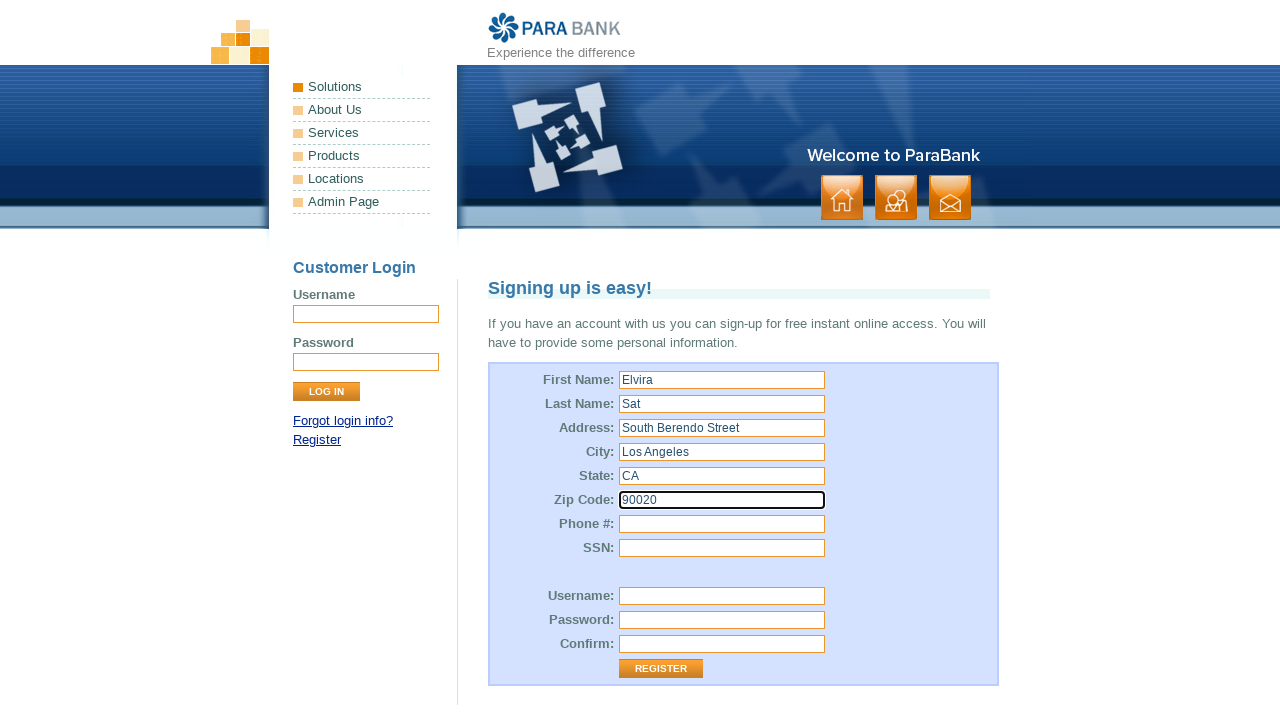

Filled phone number field with '13232222222' on #customer\.phoneNumber
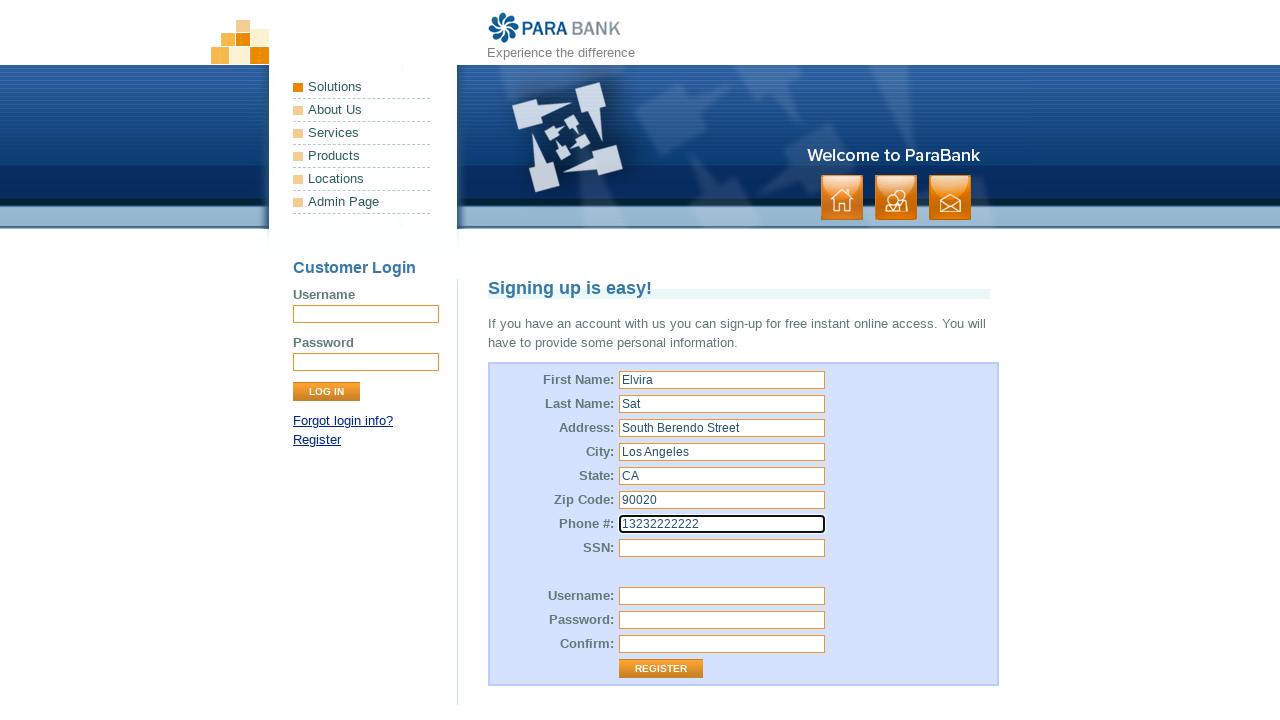

Filled SSN field with '1547876543' on #customer\.ssn
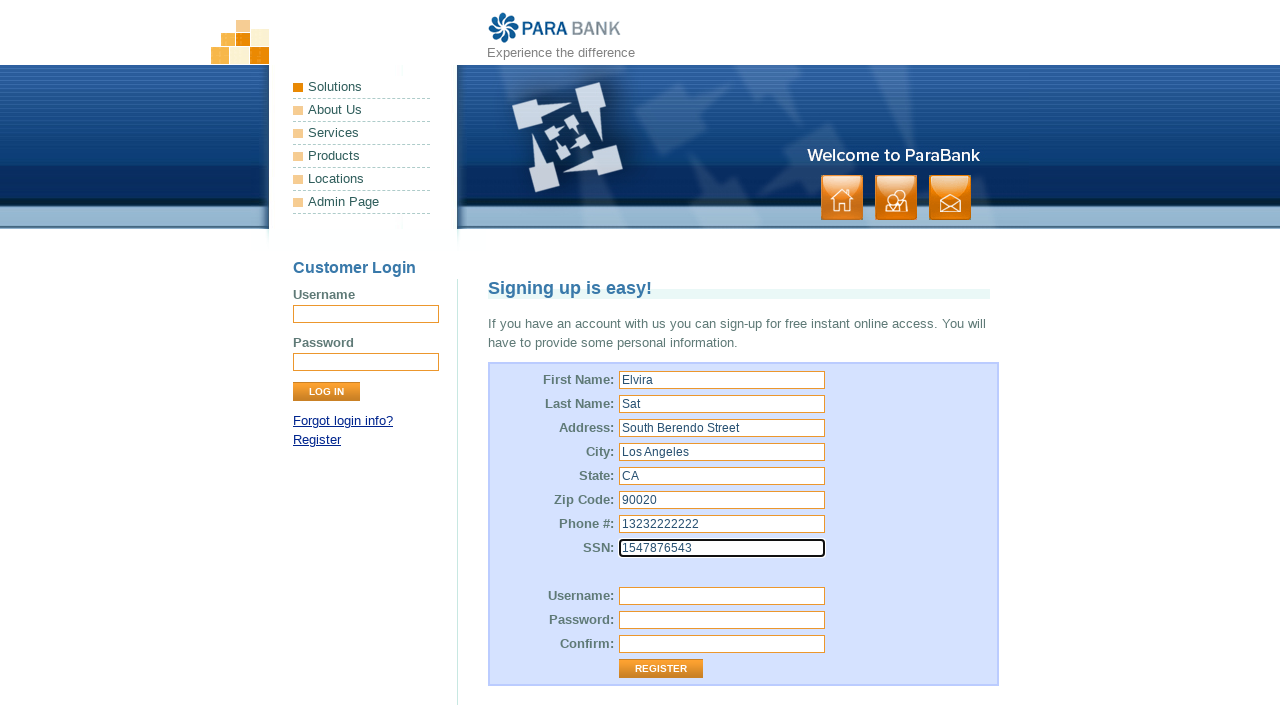

Filled username field with 'Tester7492' on #customer\.username
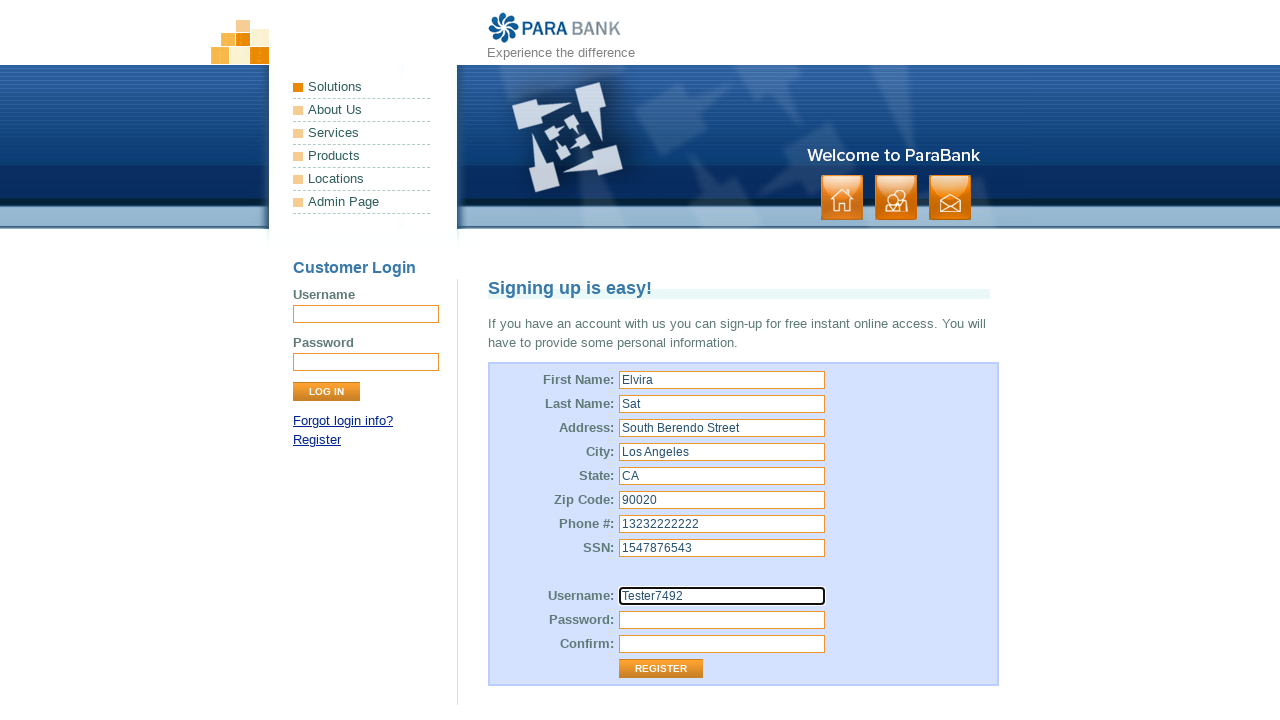

Filled password field with 'testpass123' on #customer\.password
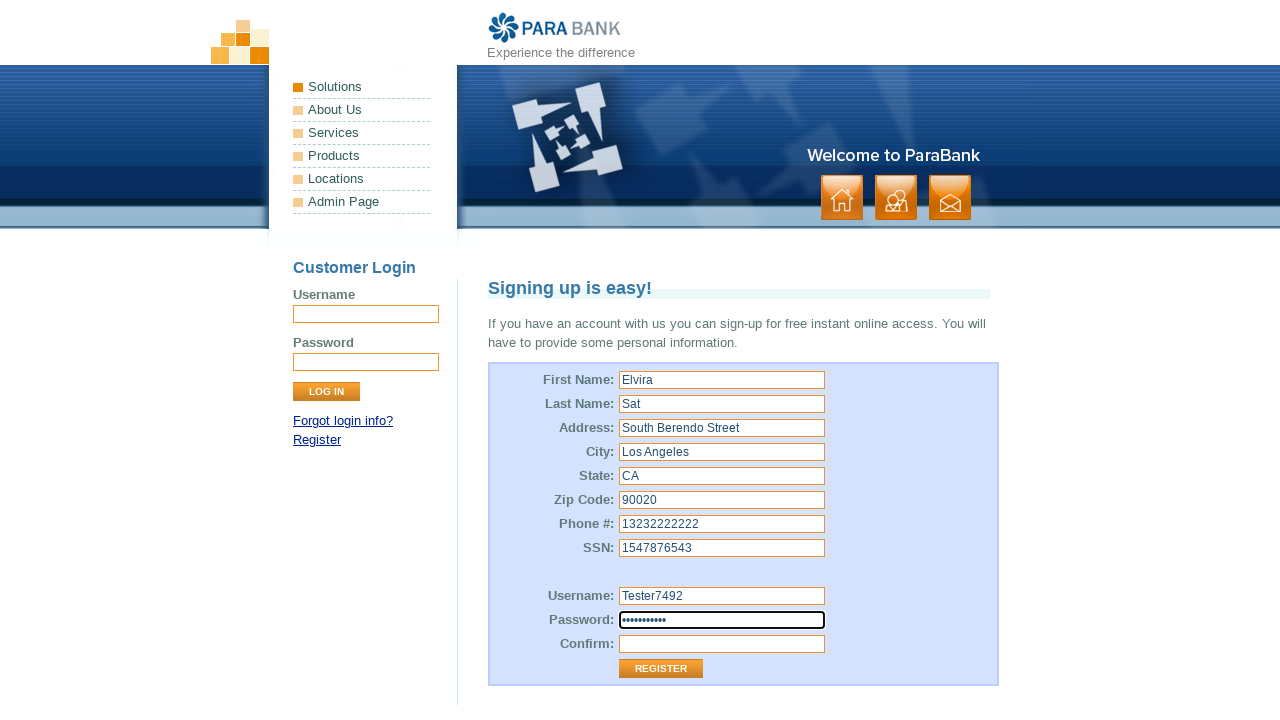

Filled repeated password field with 'testpass123' on #repeatedPassword
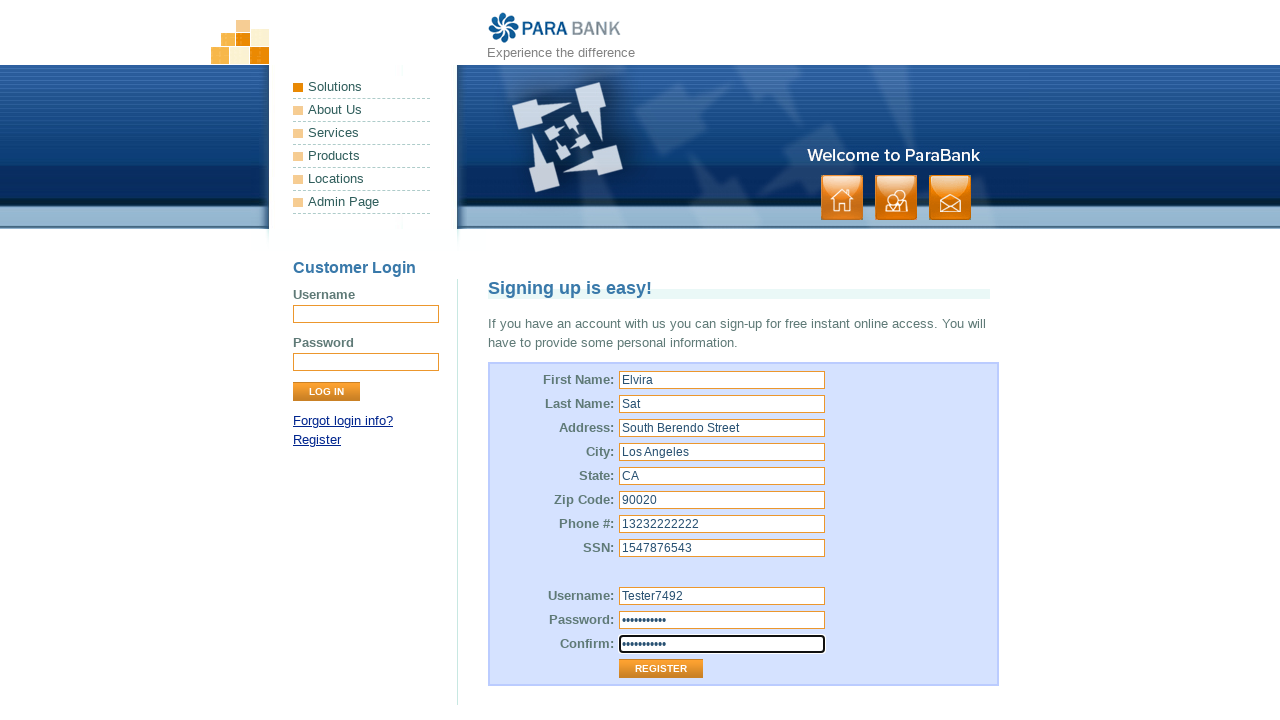

Clicked register button to submit the form at (896, 198) on .button
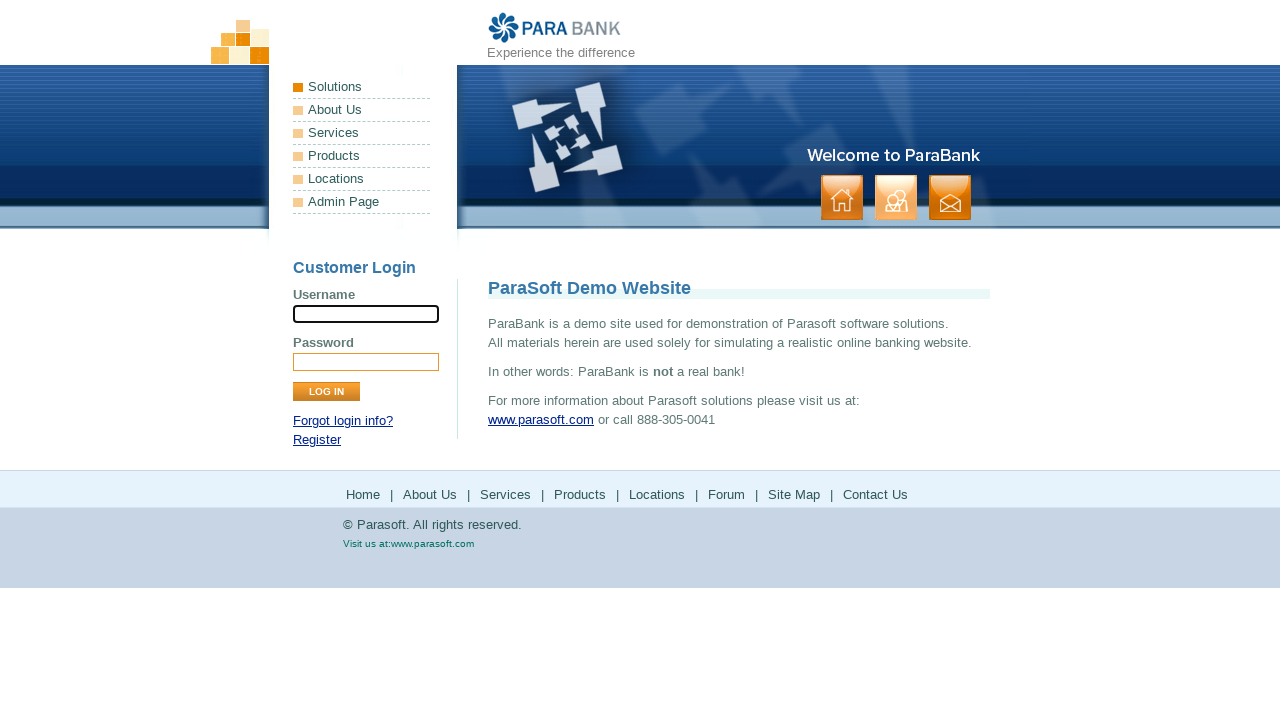

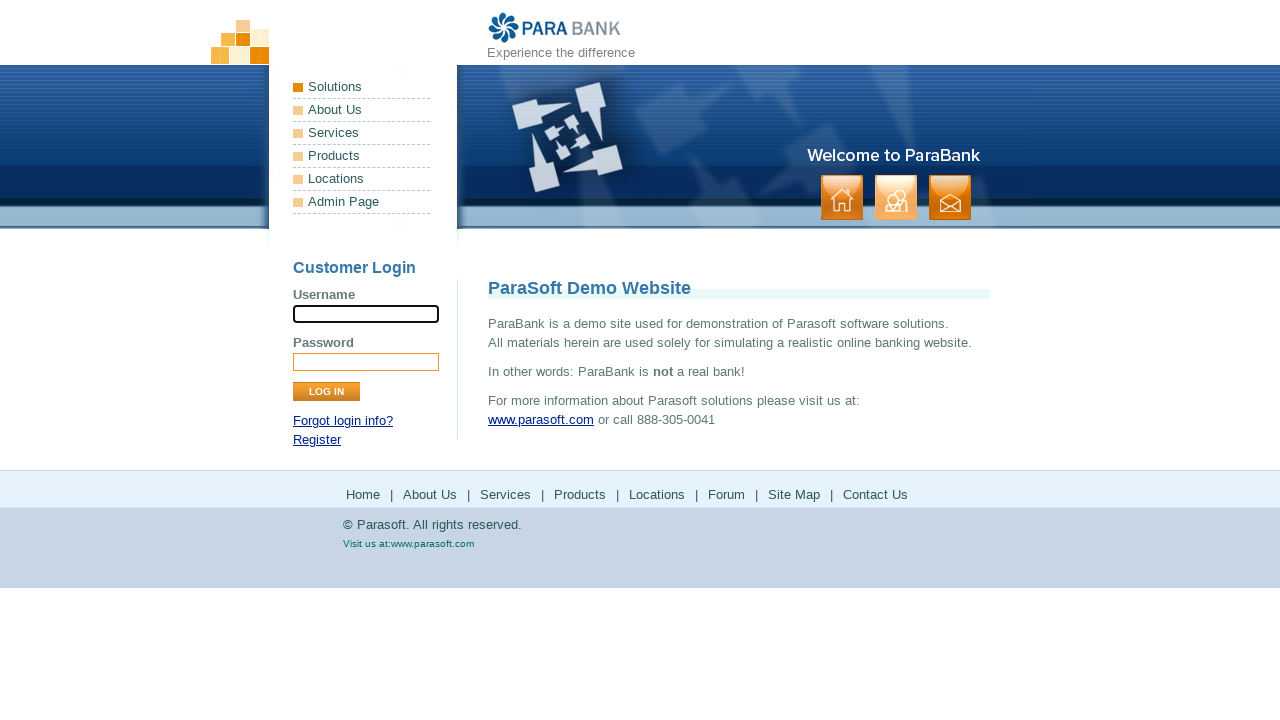